Tests double-click functionality by performing a double-click action on a "Copy Text" button on a test automation practice website.

Starting URL: http://testautomationpractice.blogspot.com/

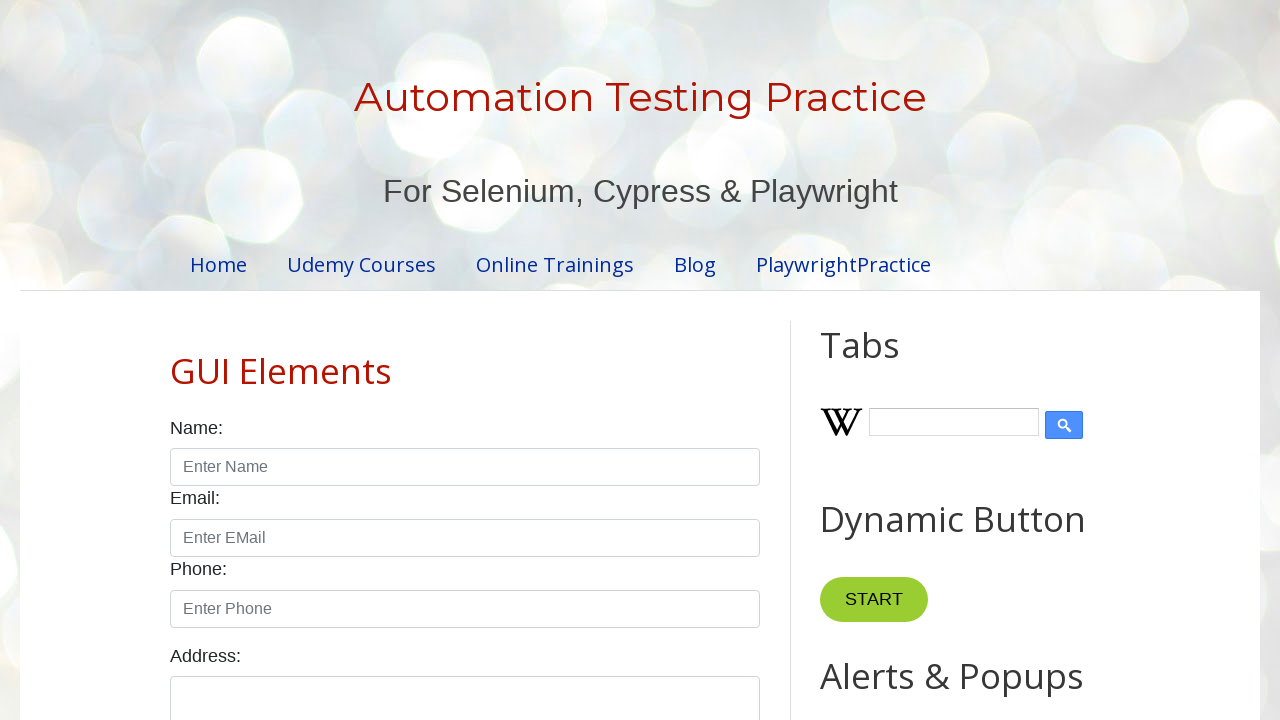

Copy Text button became visible
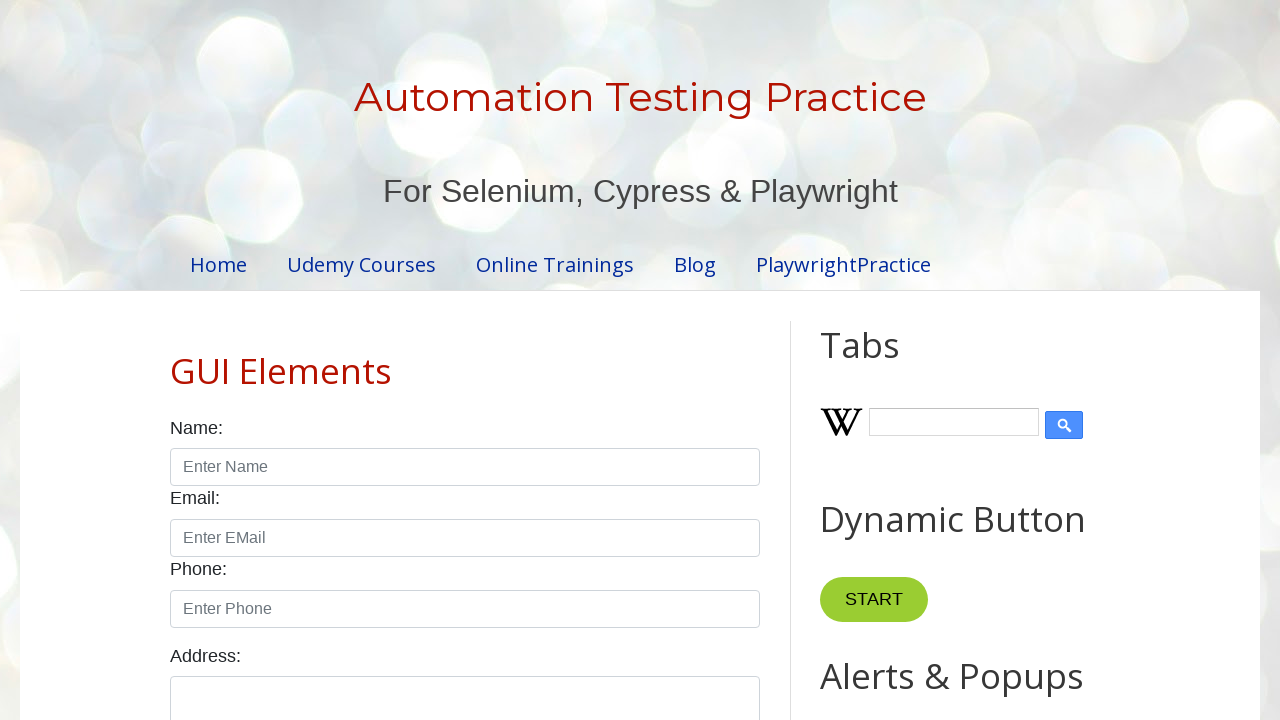

Double-clicked on the Copy Text button at (885, 360) on xpath=//*[@id='HTML10']/div[1]/button
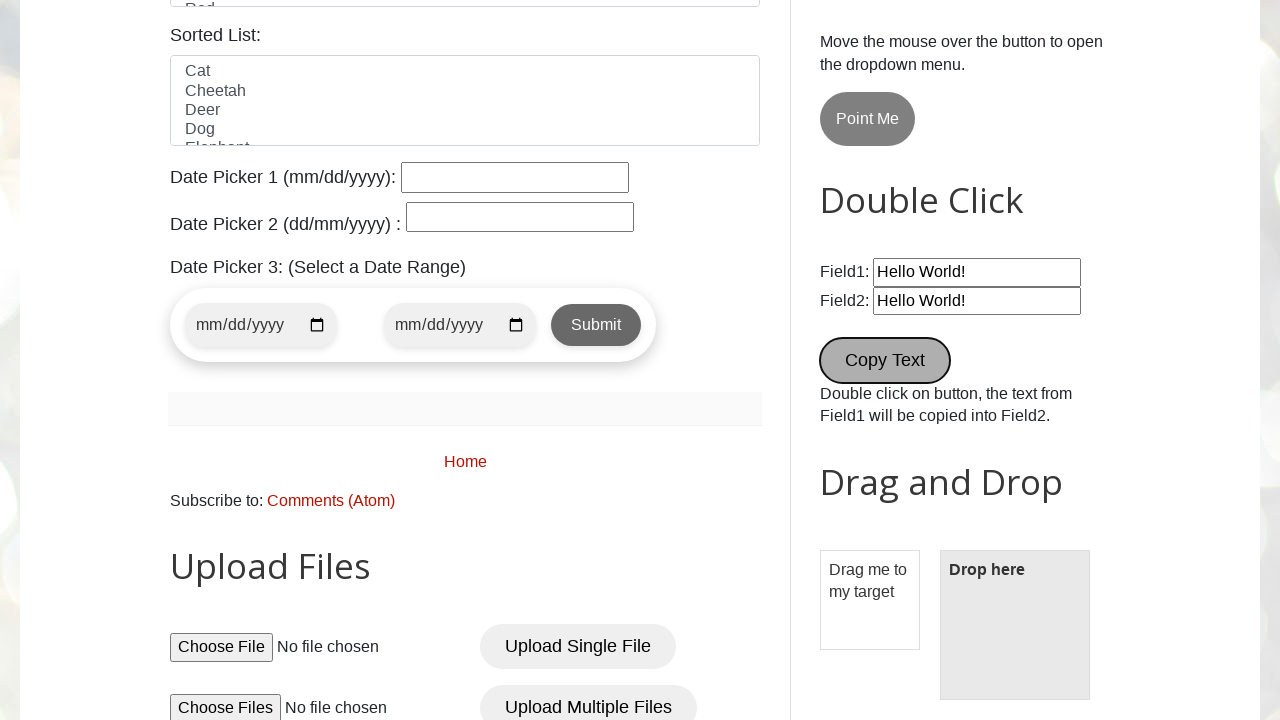

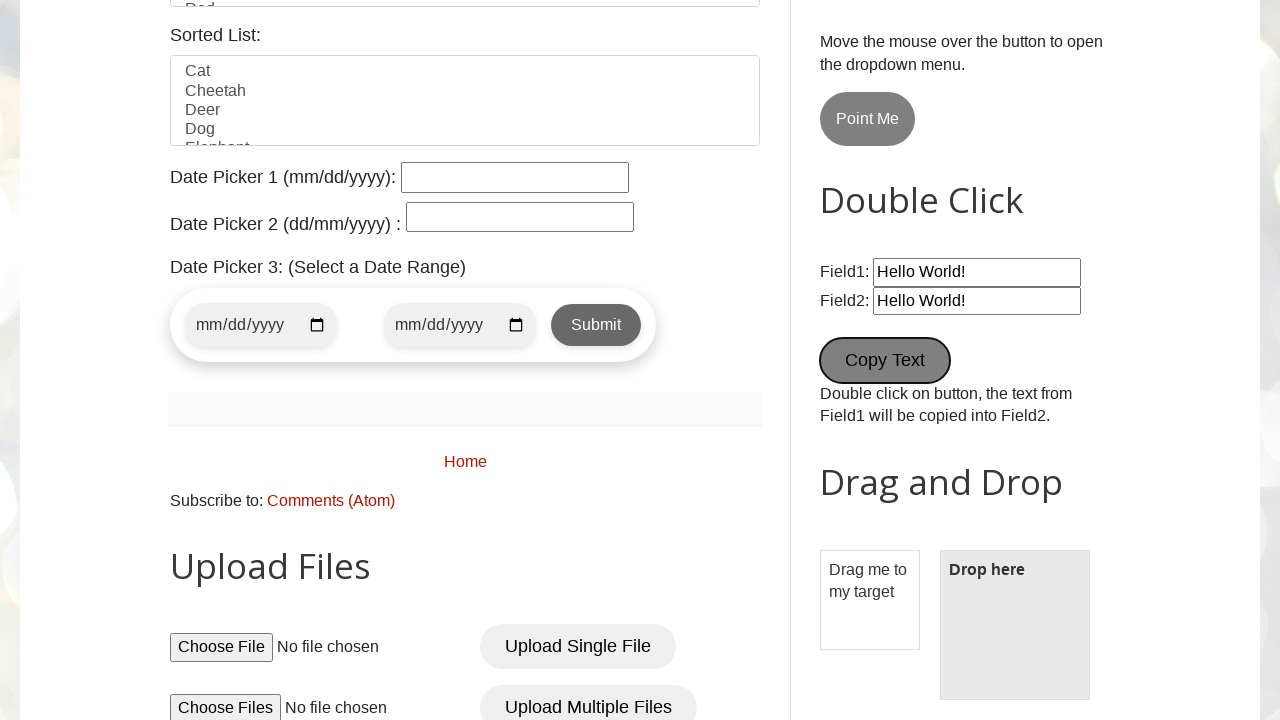